Tests the add/remove elements functionality by clicking the "Add Element" button 5 times and verifying that delete buttons are created for each added element.

Starting URL: http://the-internet.herokuapp.com/add_remove_elements/

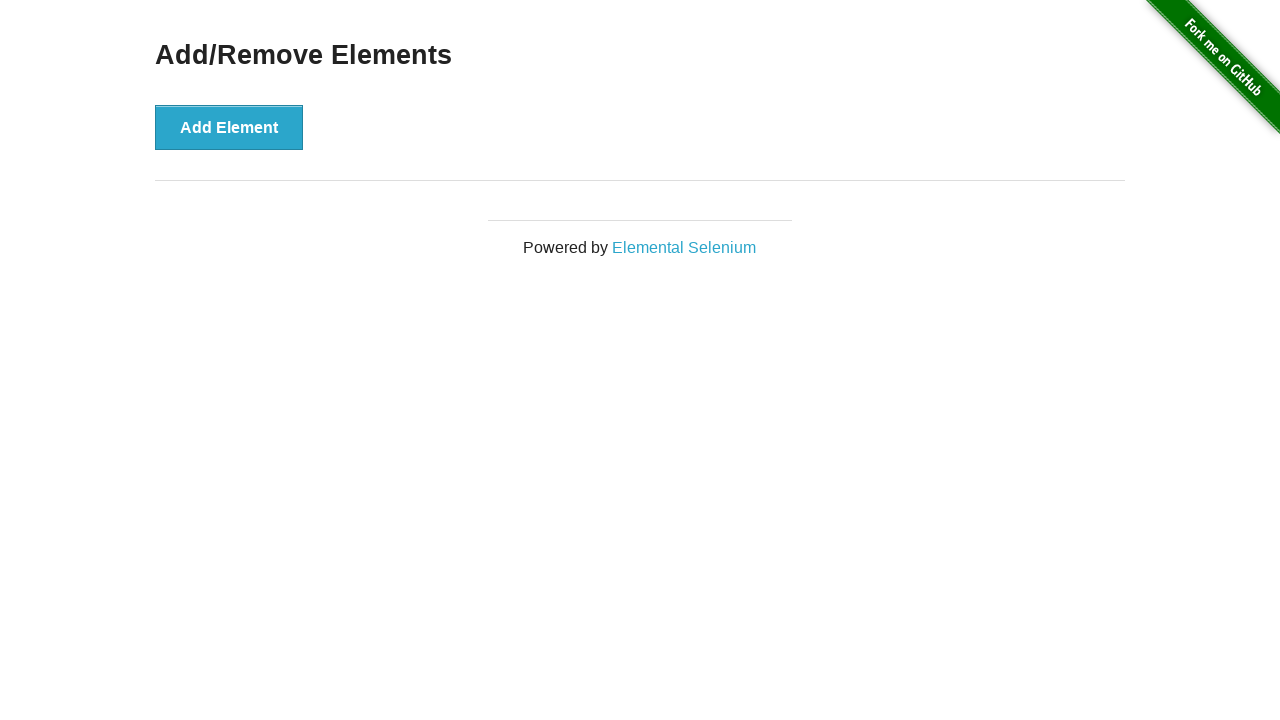

Clicked 'Add Element' button at (229, 127) on xpath=//button[text()="Add Element"]
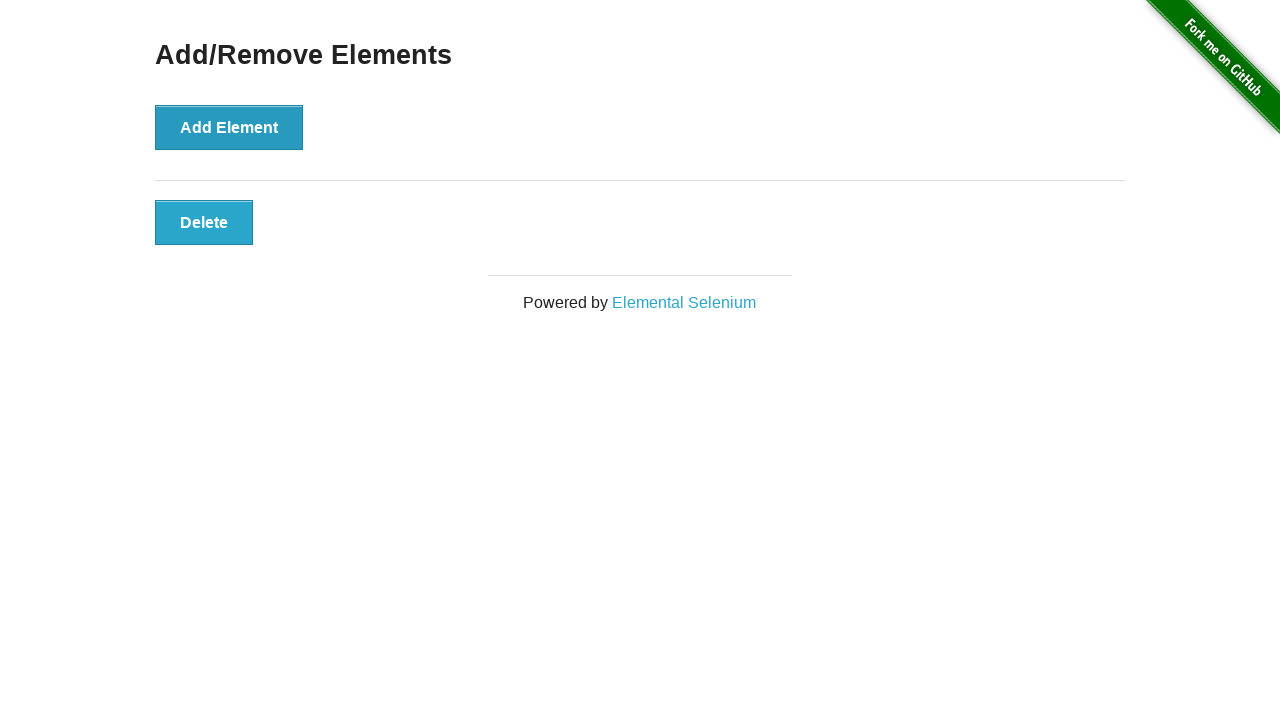

Clicked 'Add Element' button at (229, 127) on xpath=//button[text()="Add Element"]
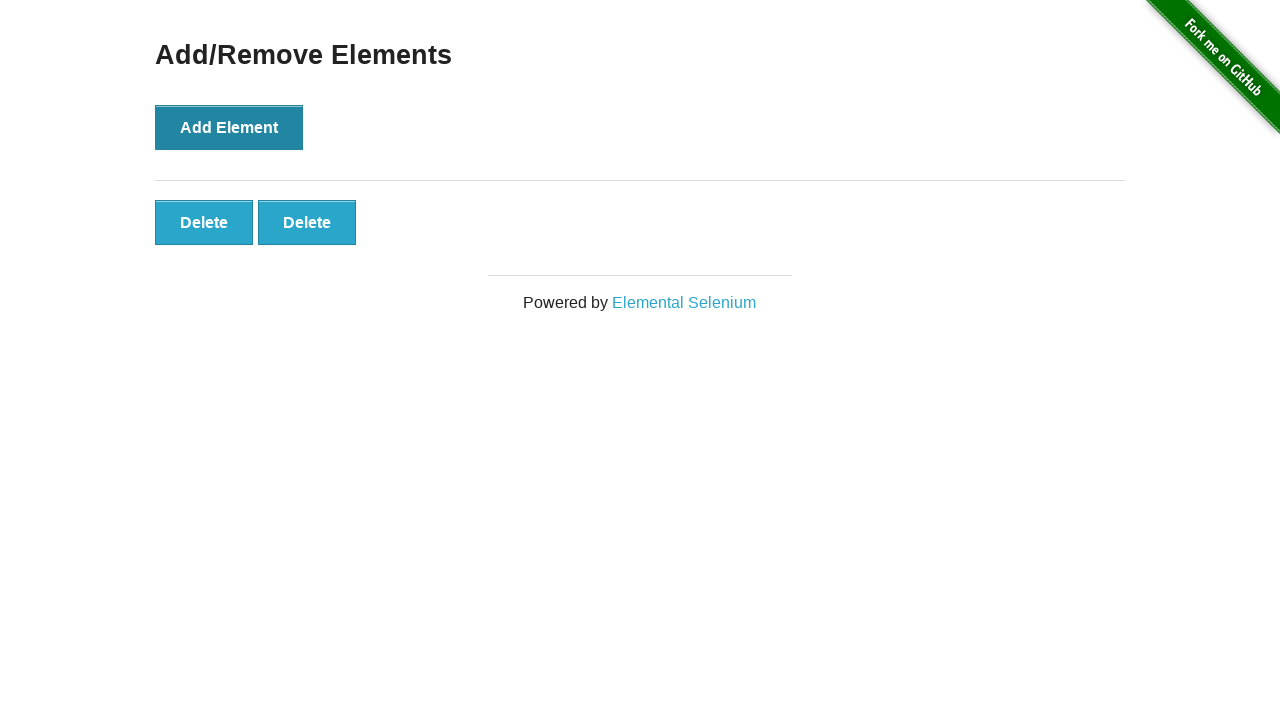

Clicked 'Add Element' button at (229, 127) on xpath=//button[text()="Add Element"]
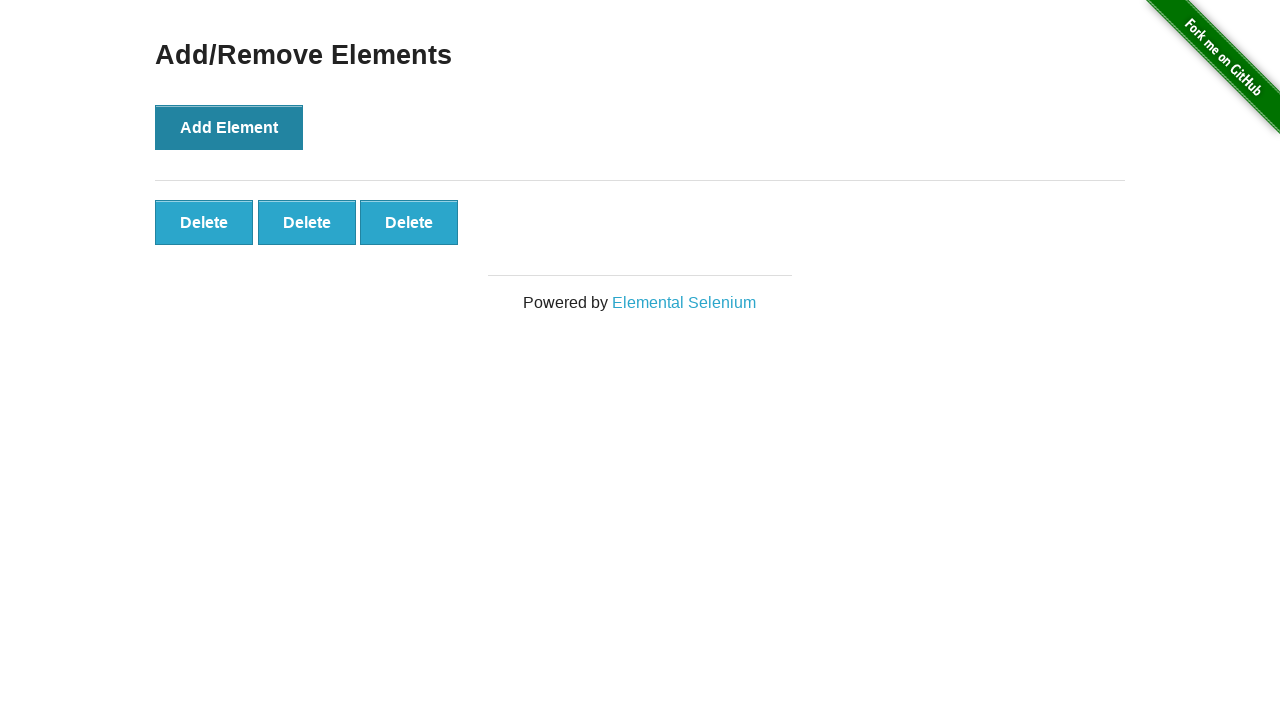

Clicked 'Add Element' button at (229, 127) on xpath=//button[text()="Add Element"]
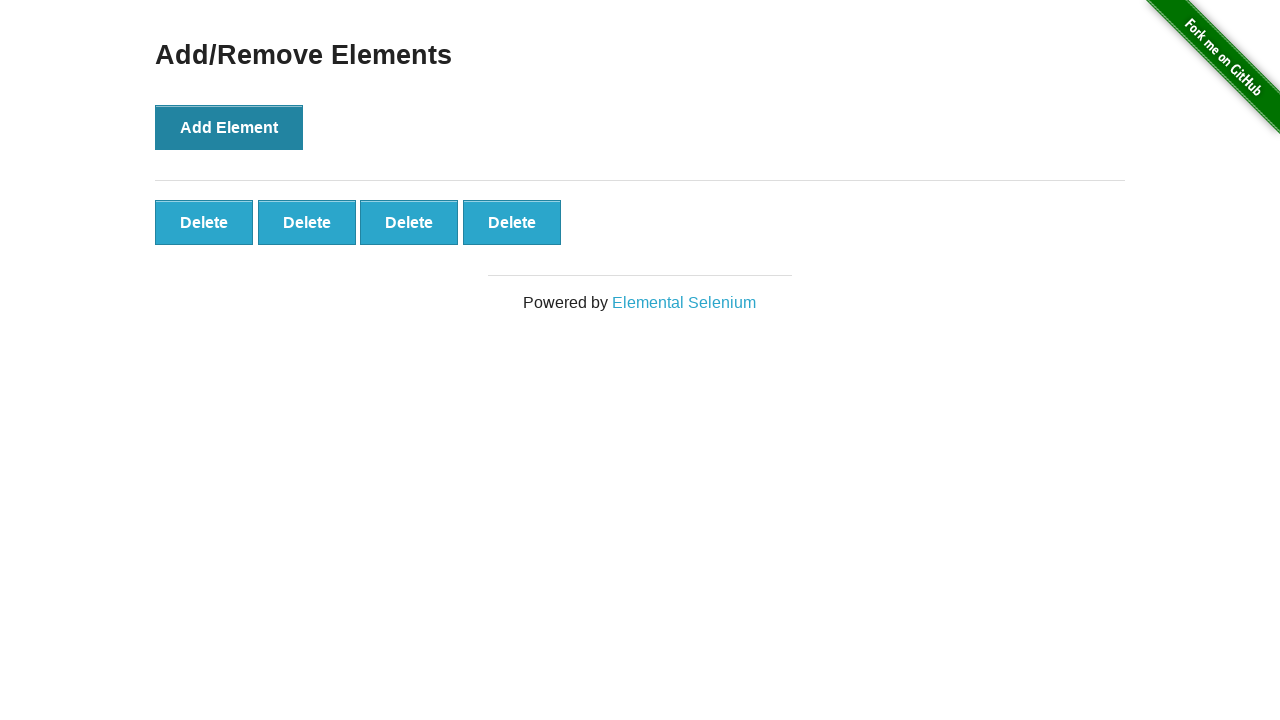

Clicked 'Add Element' button at (229, 127) on xpath=//button[text()="Add Element"]
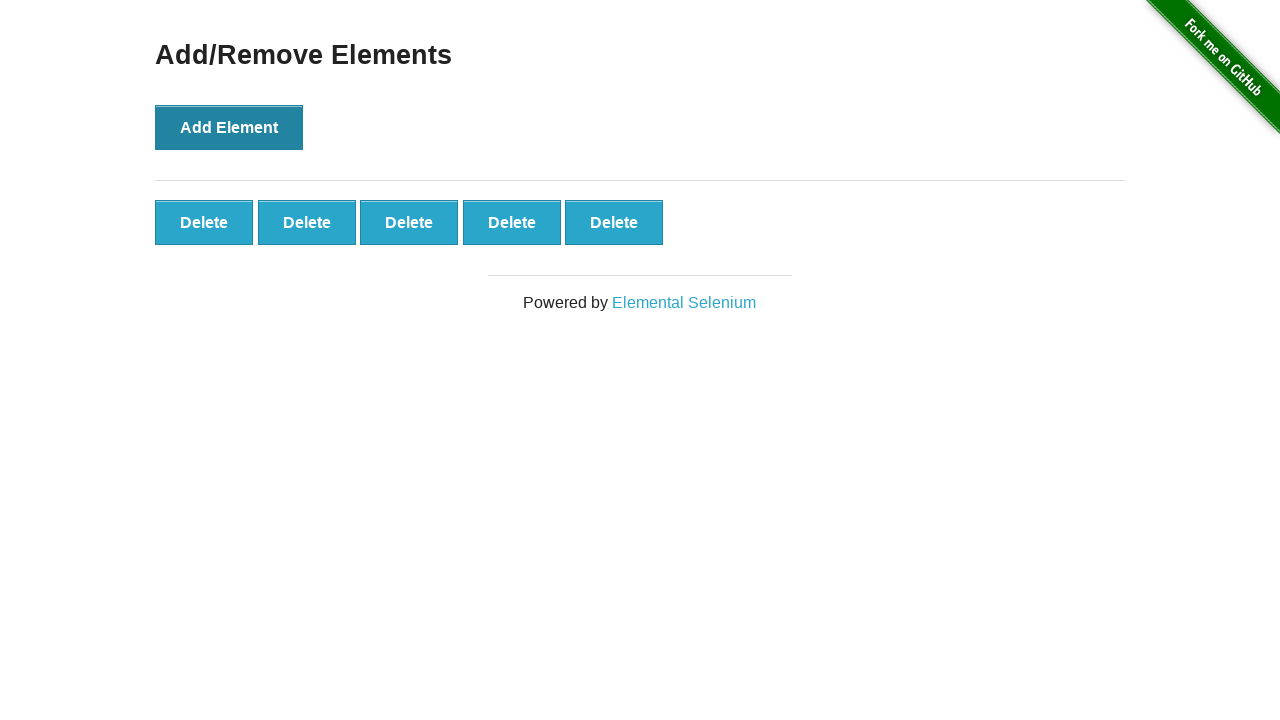

Verified delete buttons appeared after adding elements
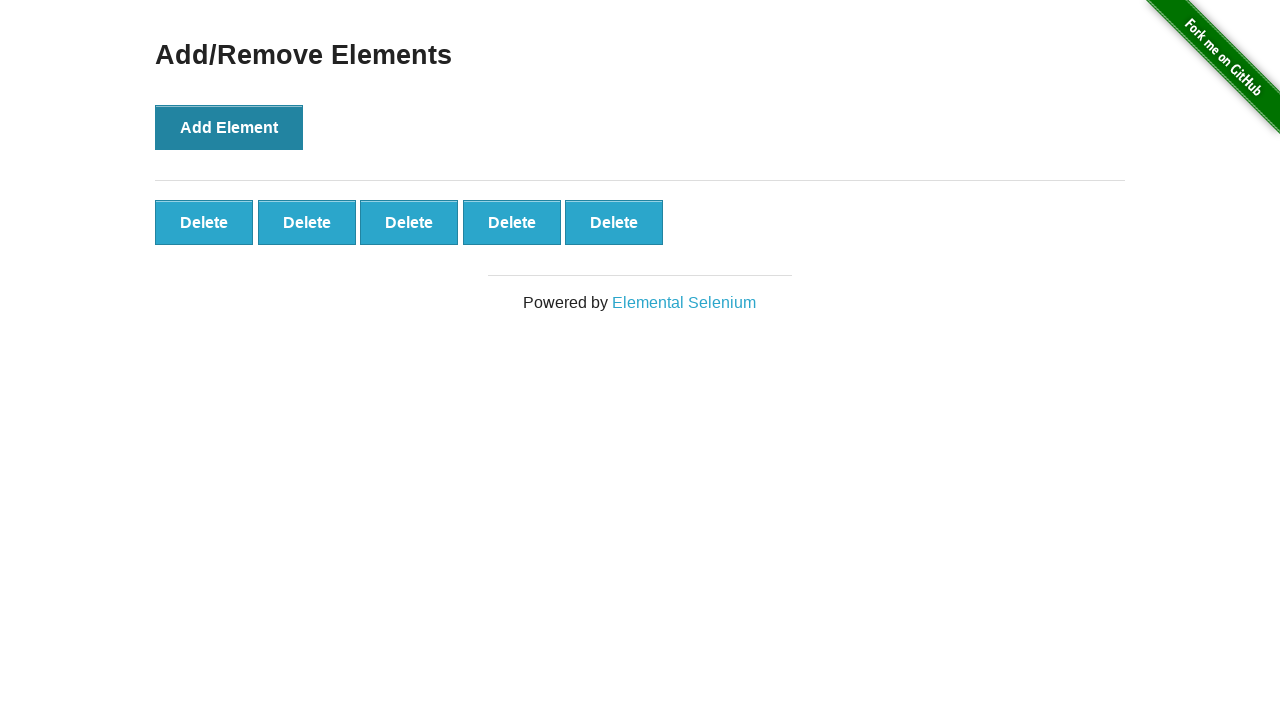

Confirmed all 5 delete buttons are present and loaded
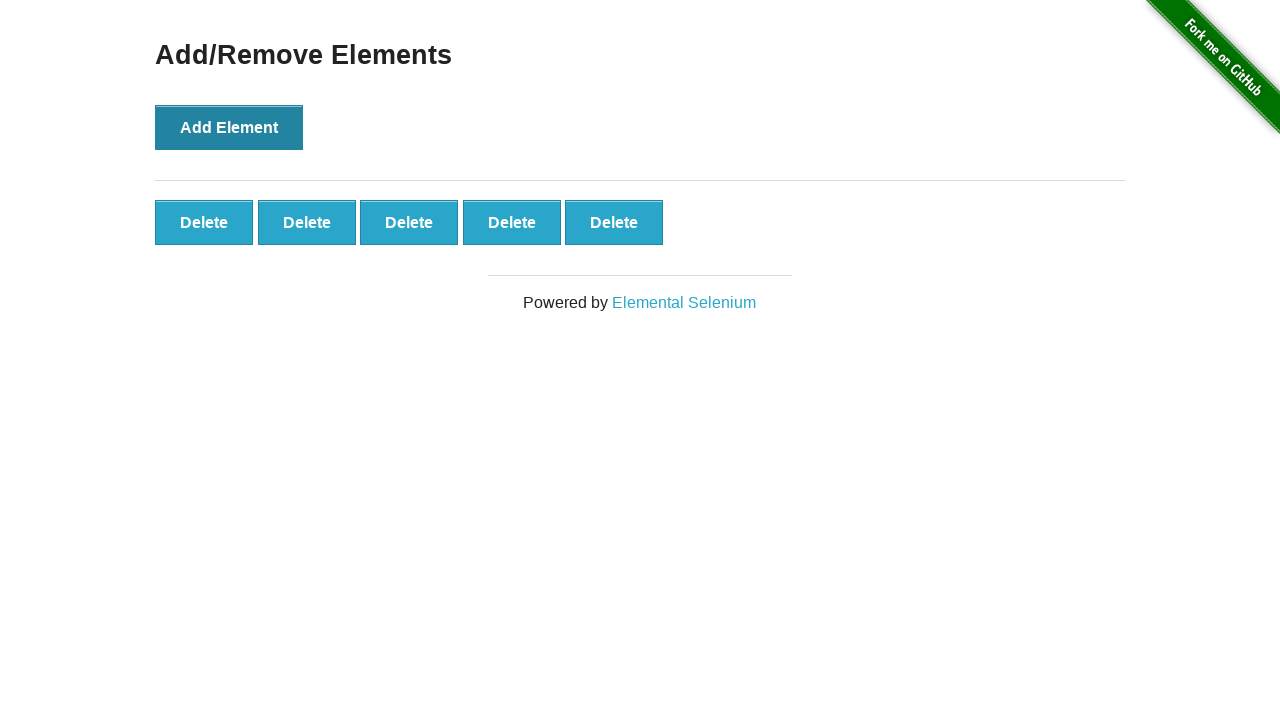

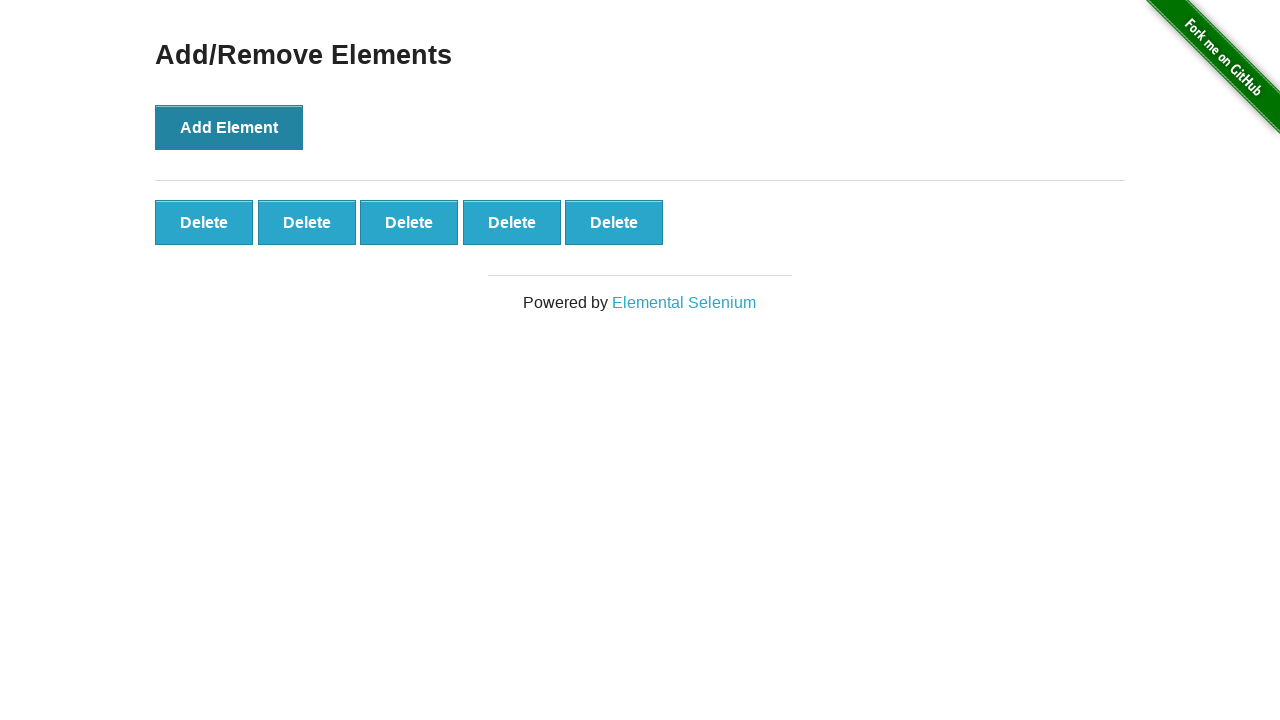